Tests modal popup functionality by closing the entry ad popup

Starting URL: https://the-internet.herokuapp.com/entry_ad

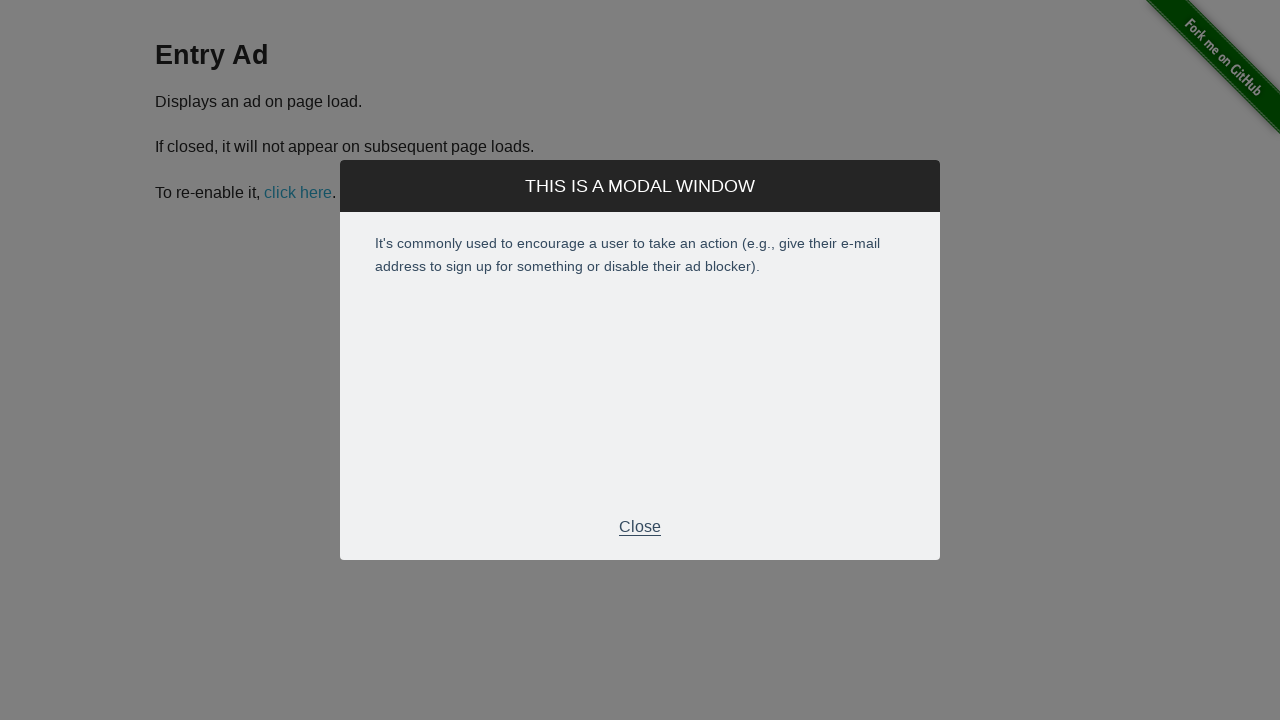

Entry ad modal popup appeared and became visible
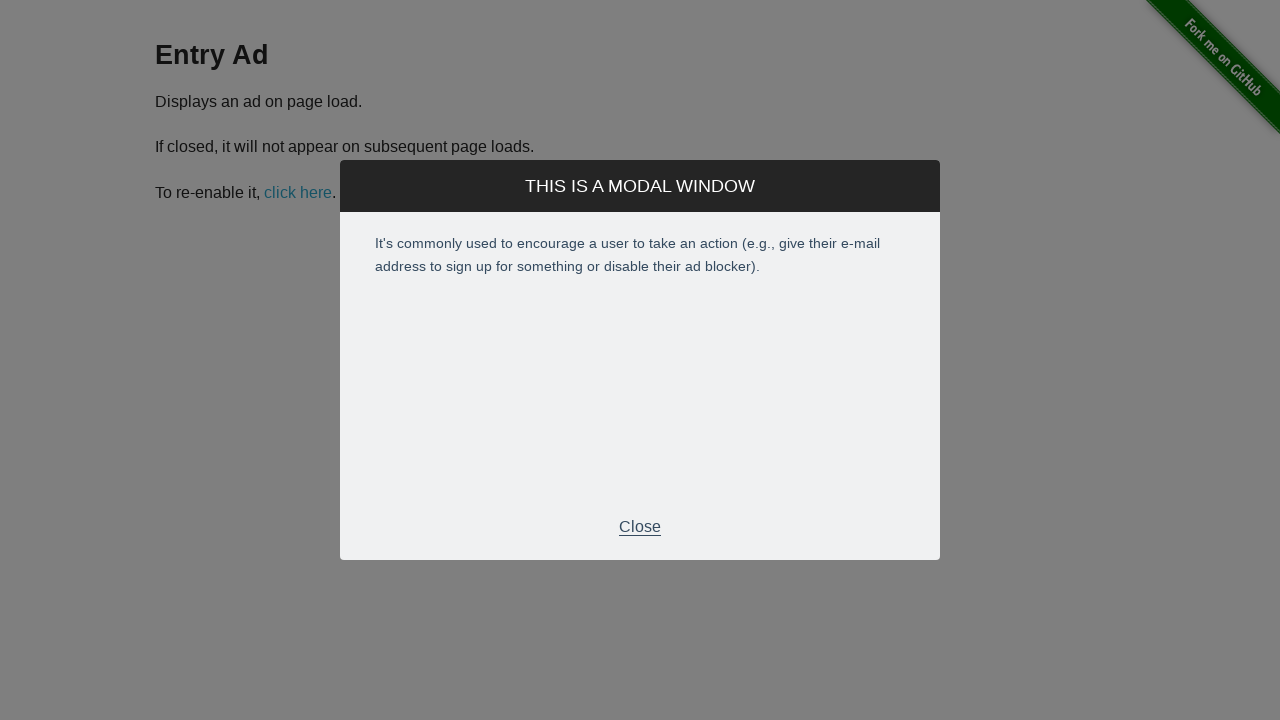

Clicked the Close button to dismiss the entry ad popup at (640, 527) on .modal-footer p:text('Close')
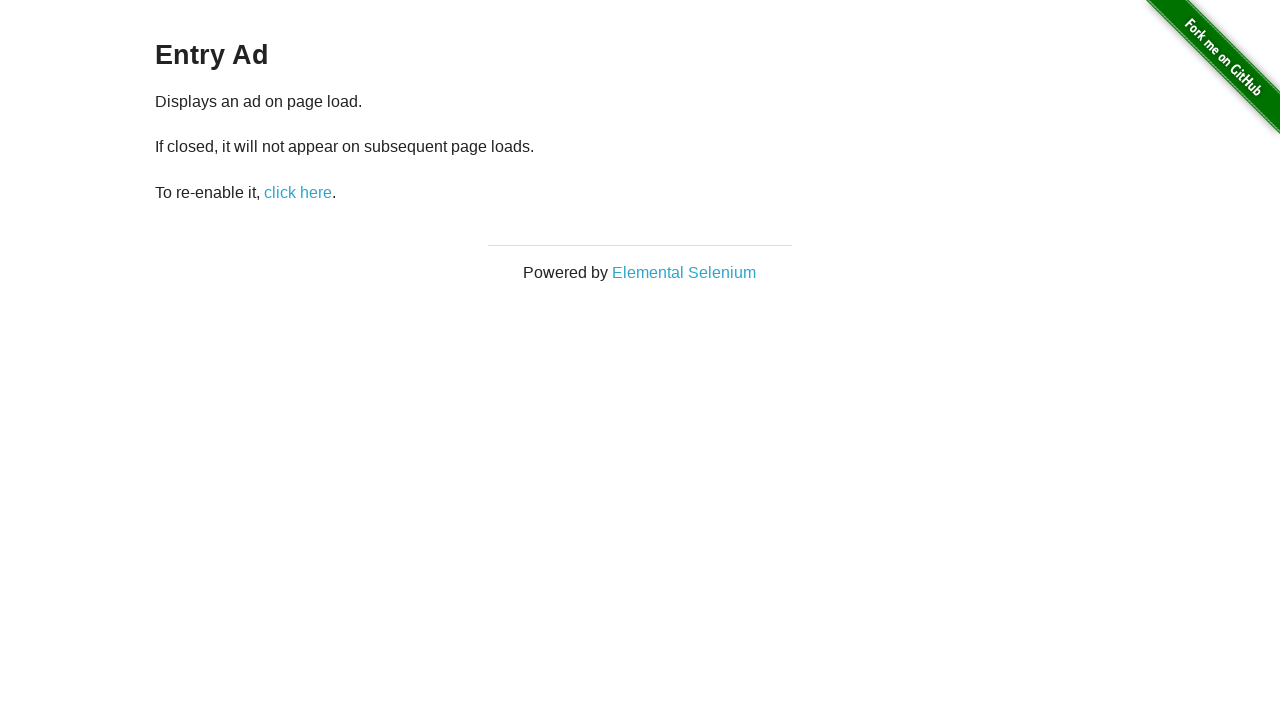

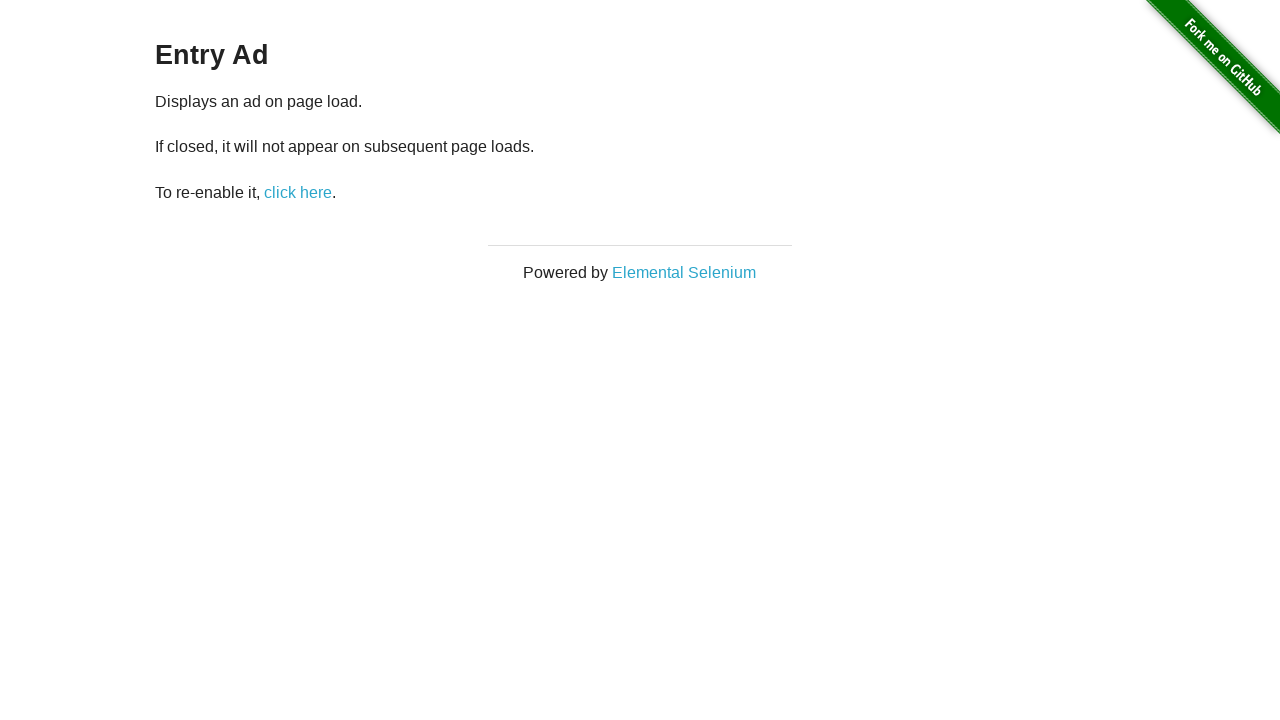